Tests right-click context menu by right-clicking an element, hovering over the "Quit" option to verify hover state, clicking it, and accepting the resulting alert

Starting URL: http://swisnl.github.io/jQuery-contextMenu/demo.html

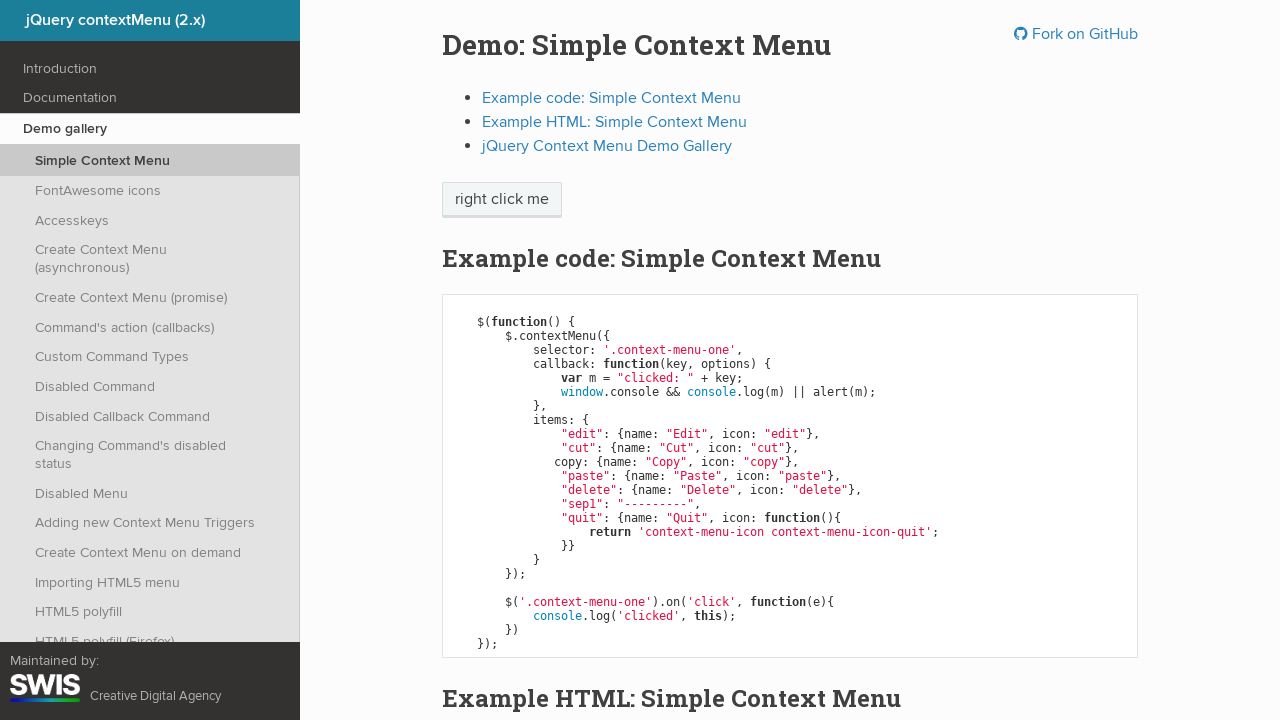

Right-clicked on 'right click me' button to open context menu at (502, 200) on //span[text()='right click me']
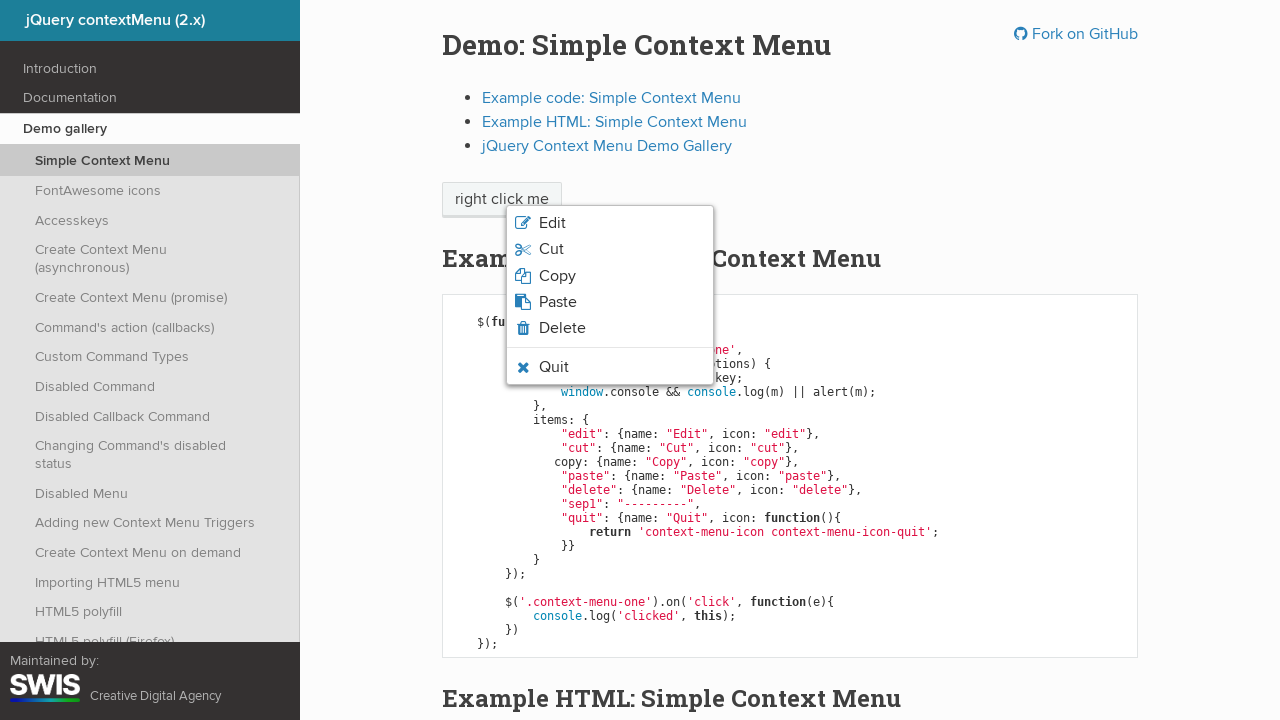

Located Quit menu item element
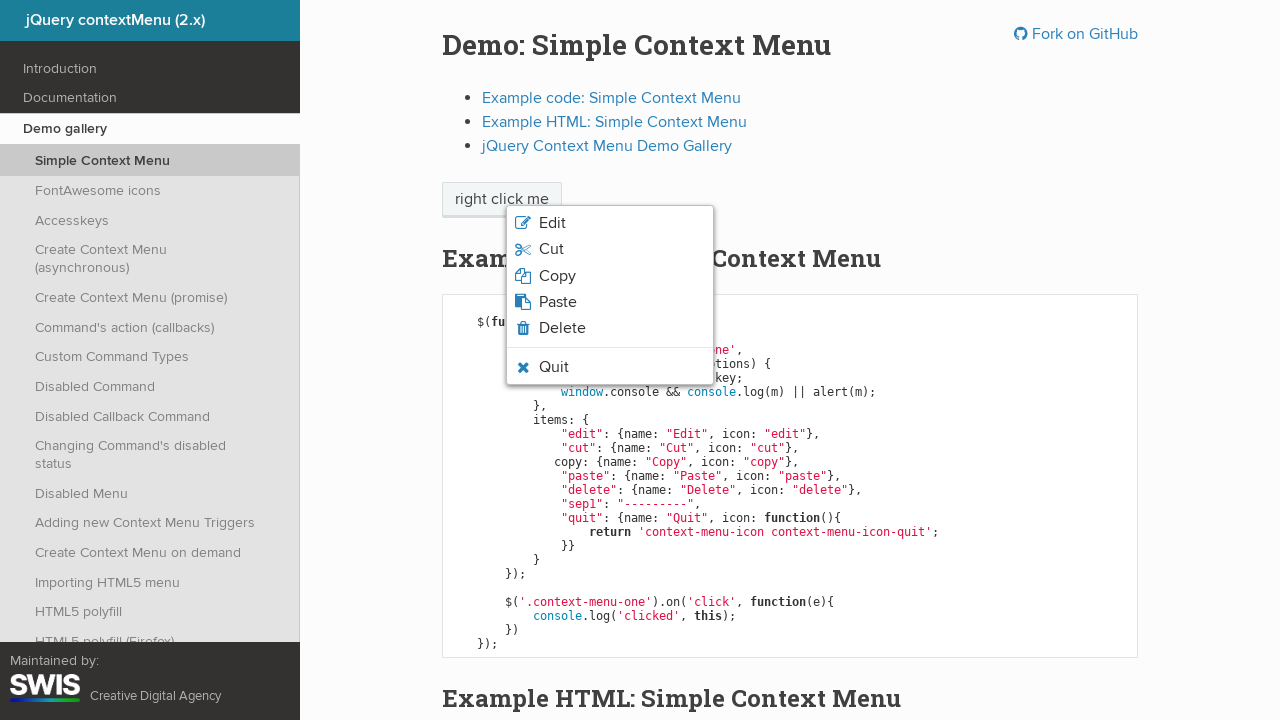

Hovered over Quit menu item to trigger hover state at (610, 367) on xpath=//li[contains(@class,'context-menu-icon-quit')]
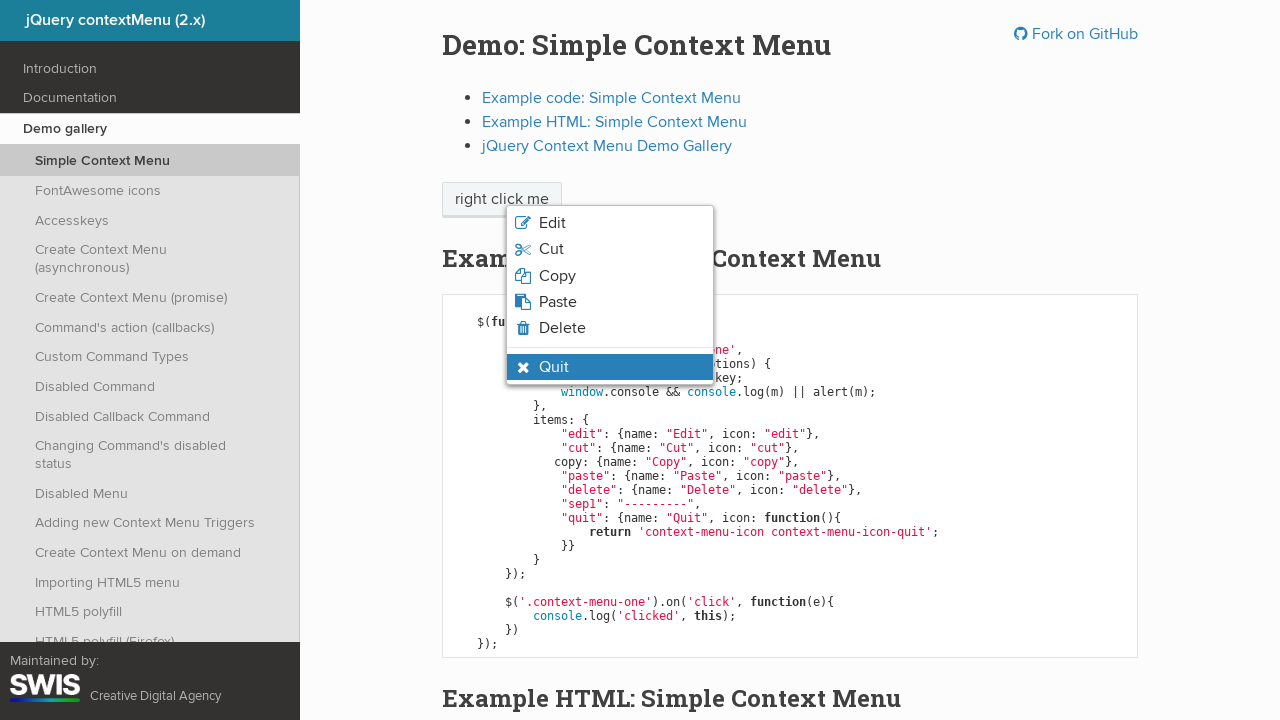

Located Quit item with hover state applied
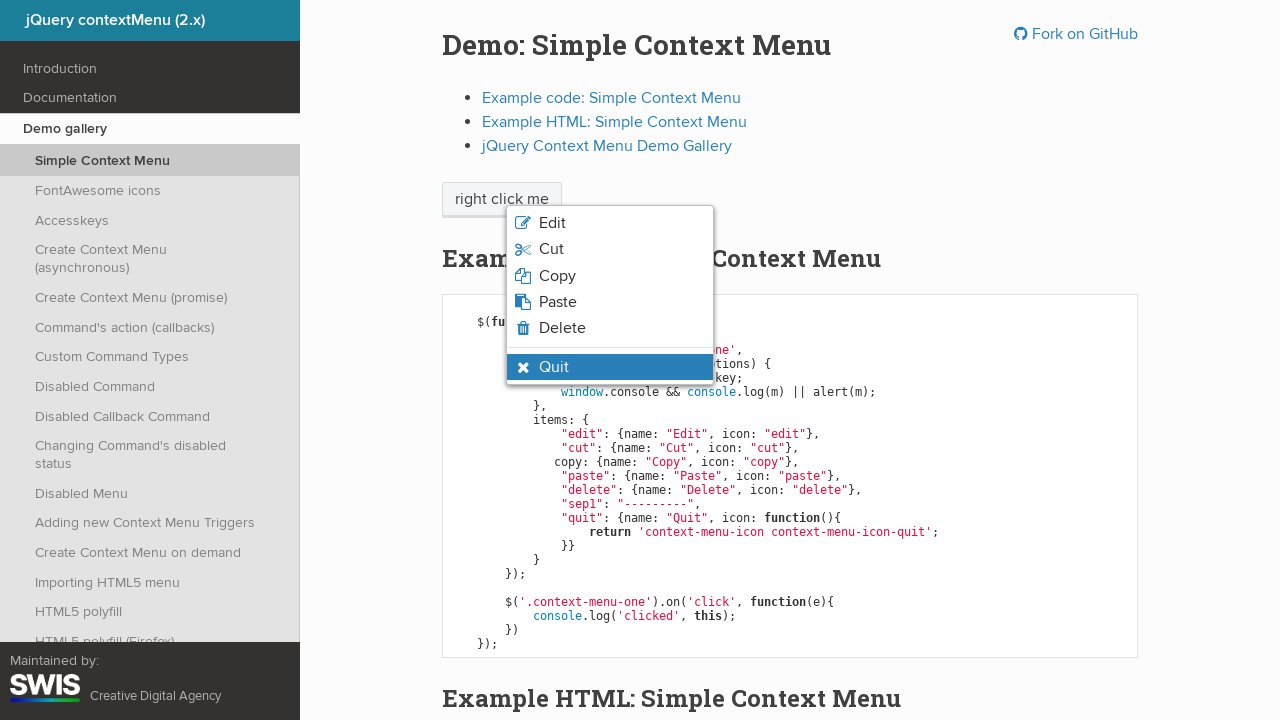

Verified Quit item is visible with hover state
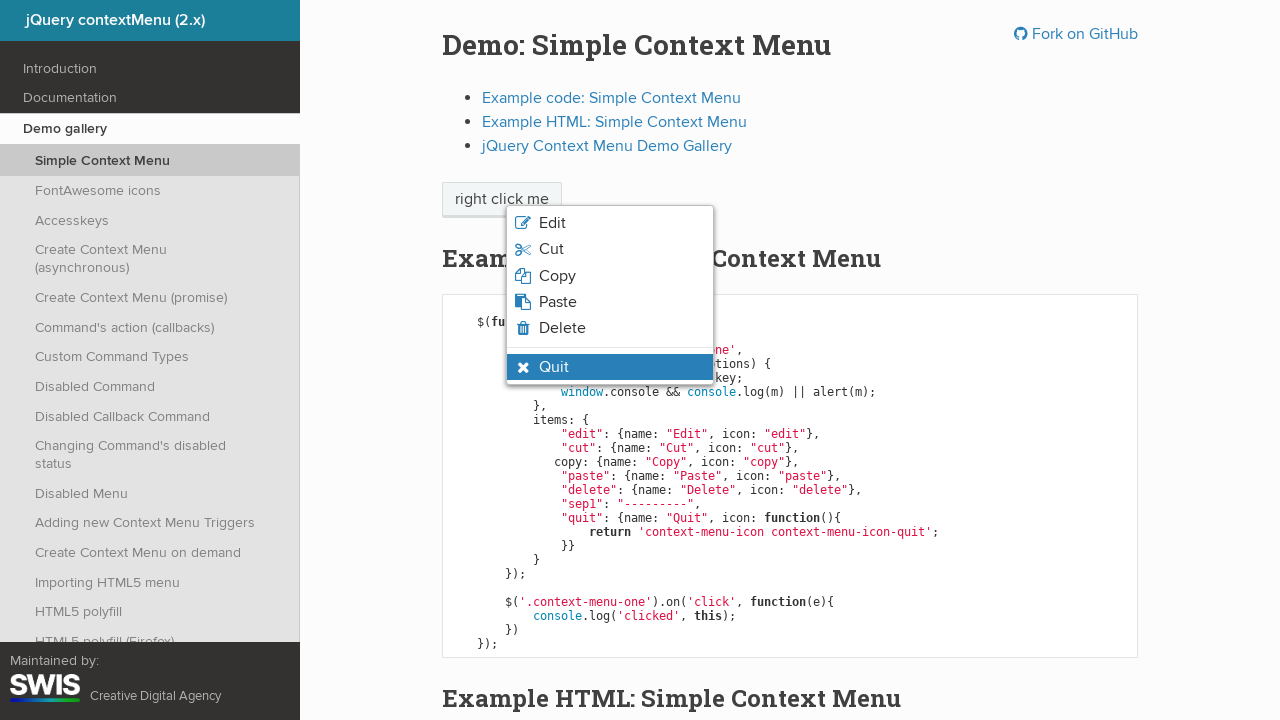

Set up alert dialog handler to auto-accept
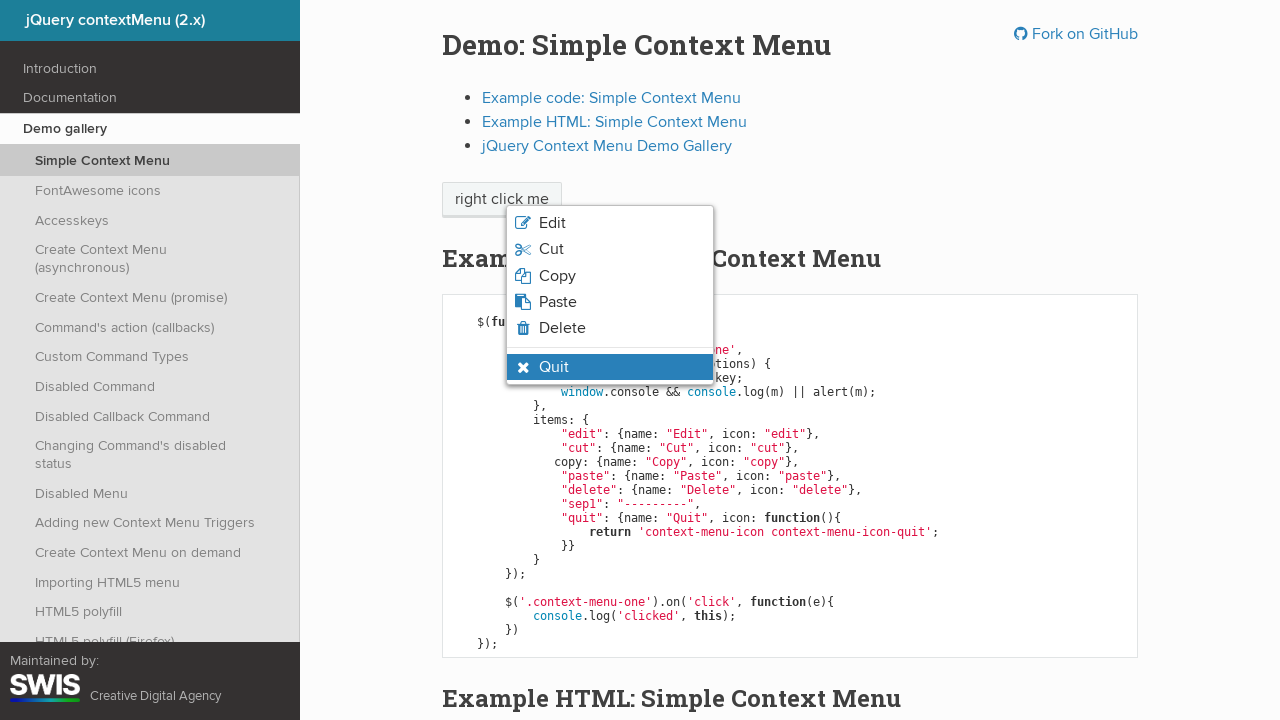

Clicked Quit menu item and accepted the resulting alert at (610, 367) on xpath=//li[contains(@class,'context-menu-icon-quit')]
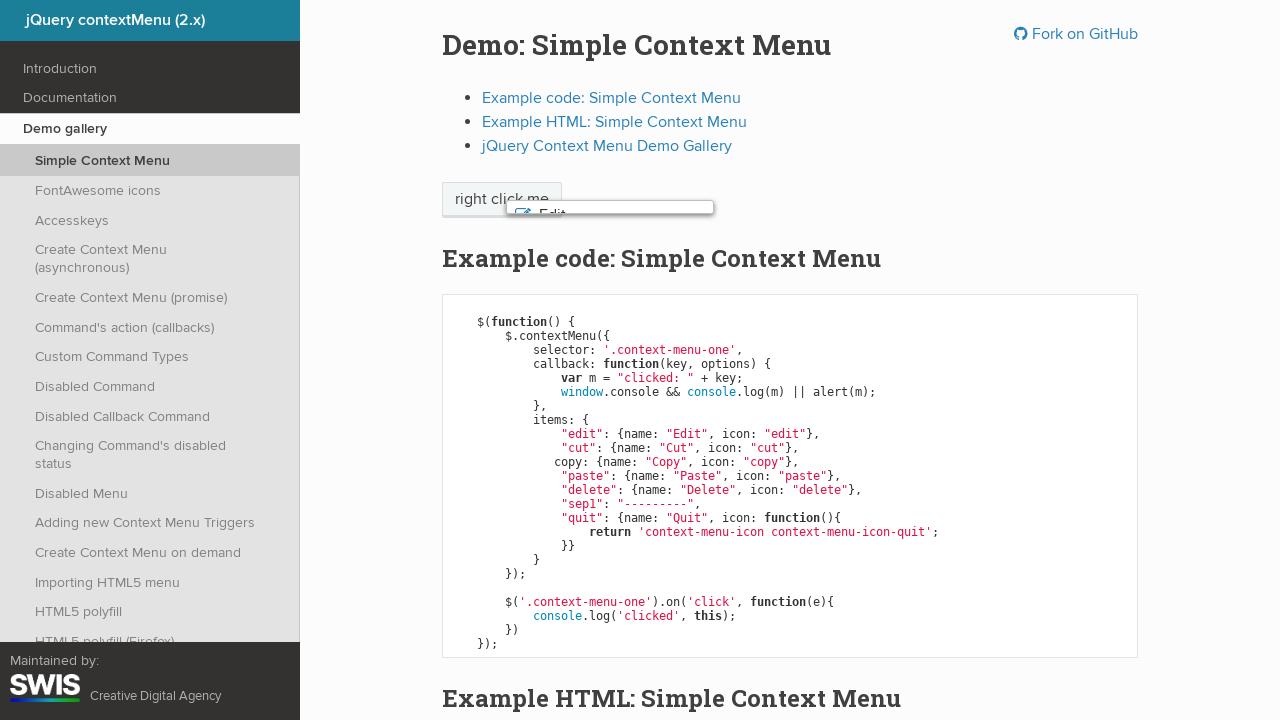

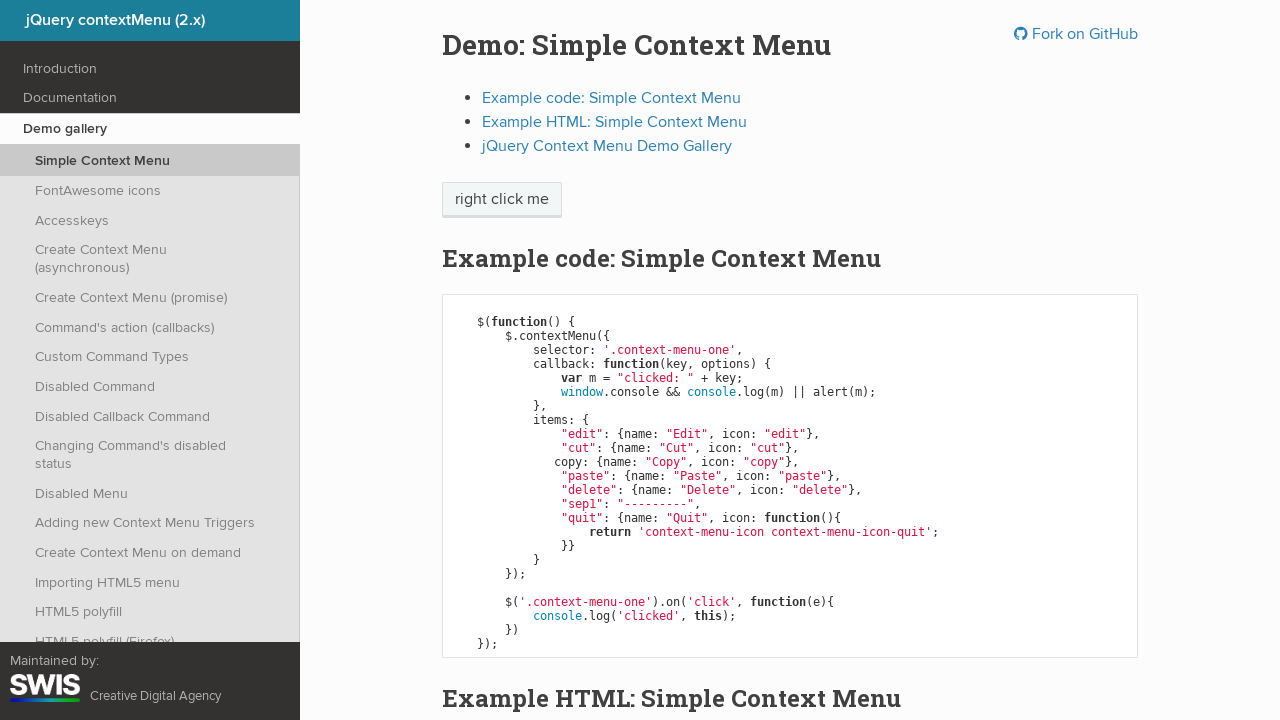